Tests handling a JavaScript alert by clicking a link to trigger the alert, then accepting it

Starting URL: https://www.selenium.dev/documentation/webdriver/js_alerts_prompts_and_confirmations/

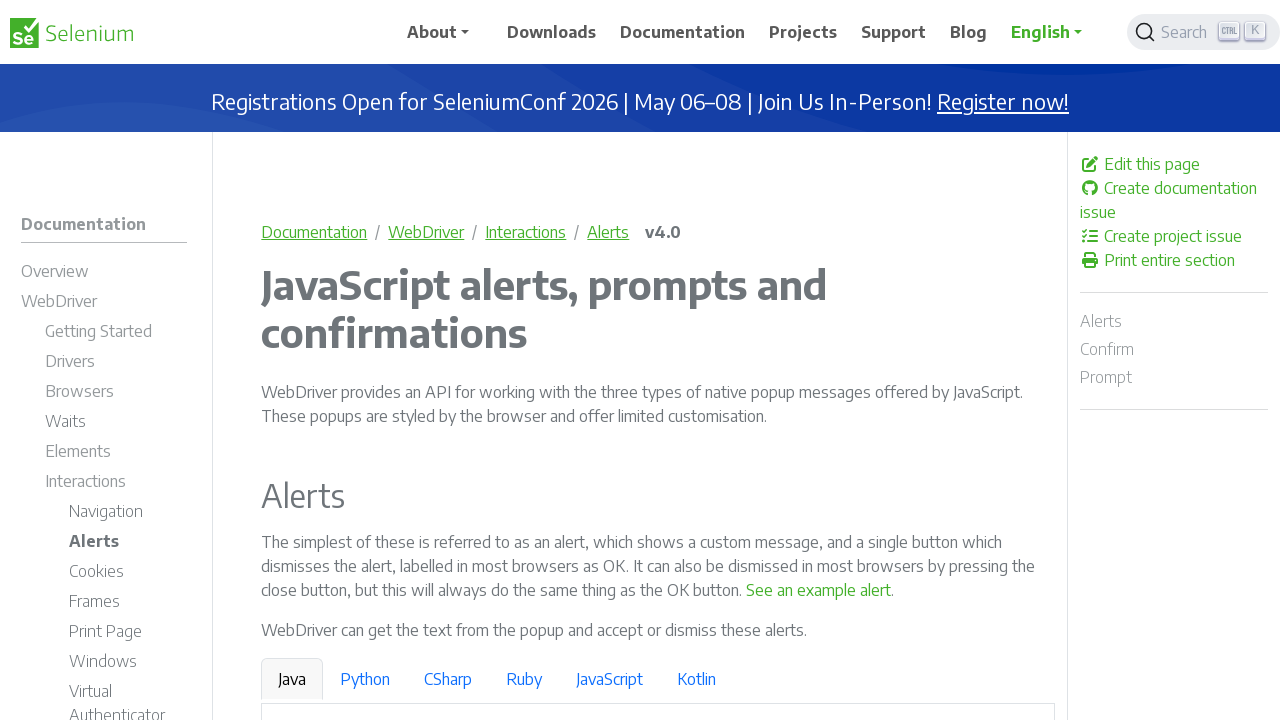

Clicked link to trigger JavaScript alert at (819, 590) on a:has-text('See an example alert')
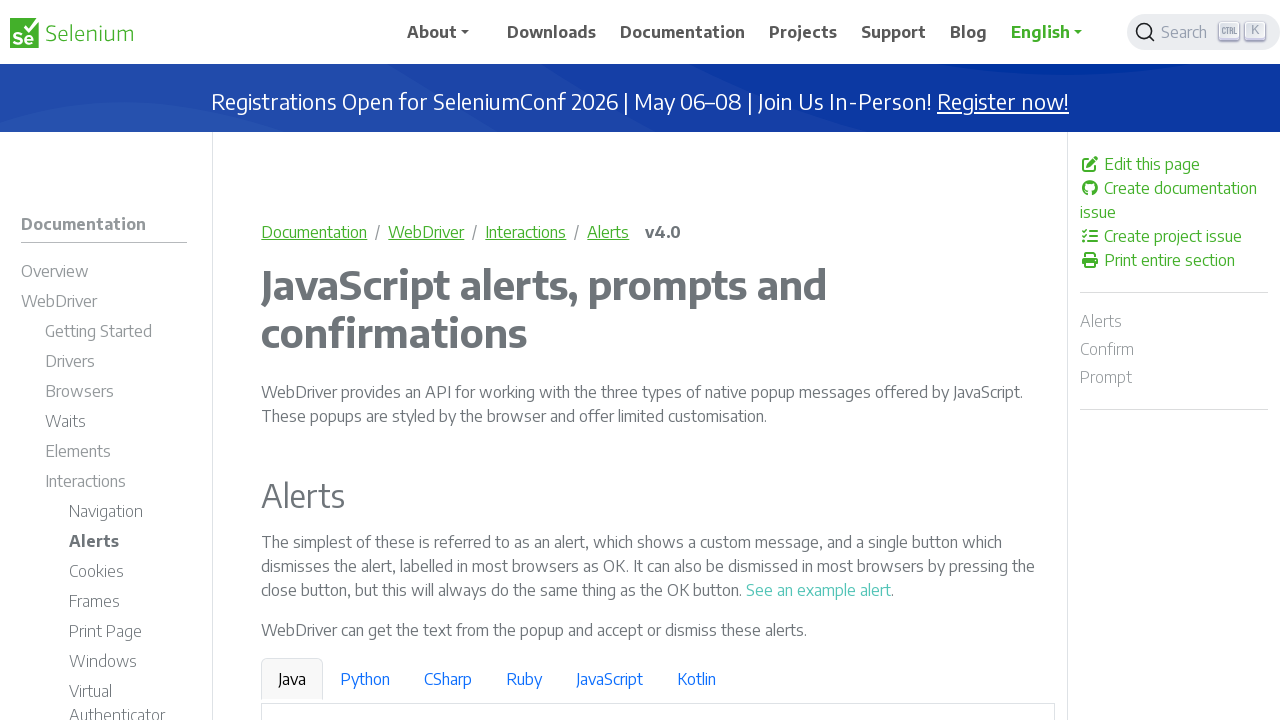

Set up dialog handler to accept alerts
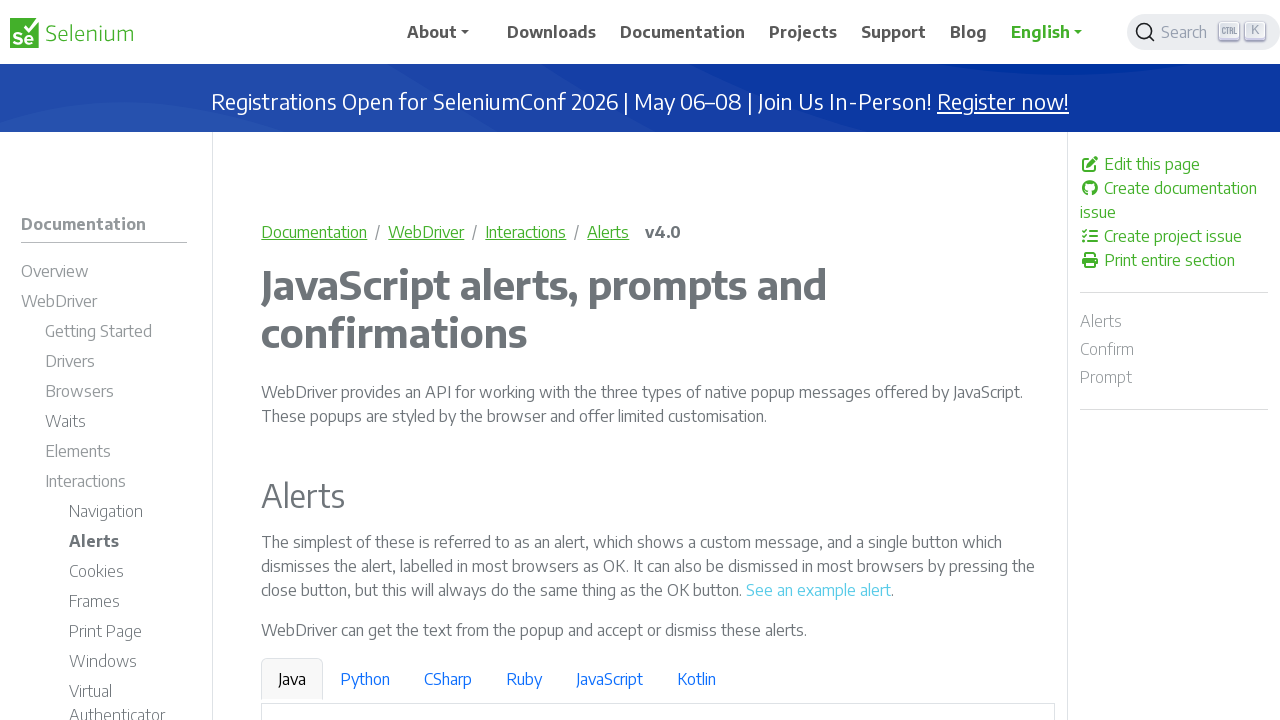

Waited 1 second for dialog to be handled
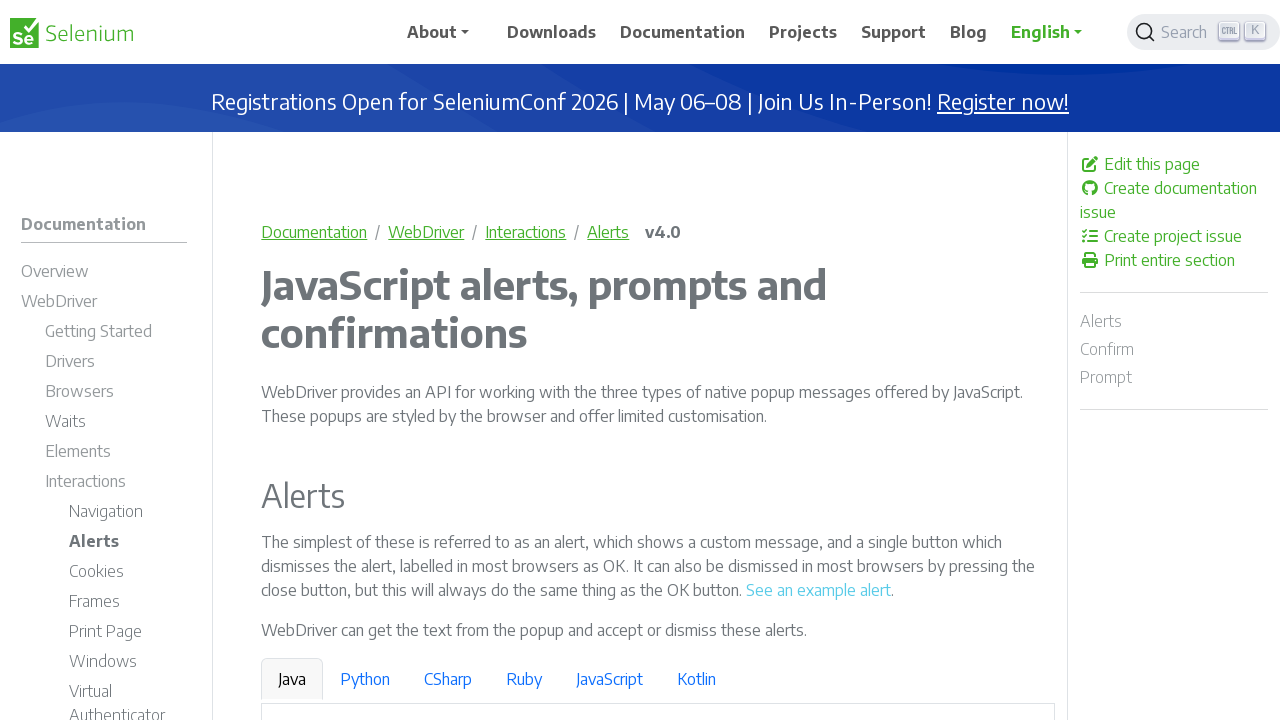

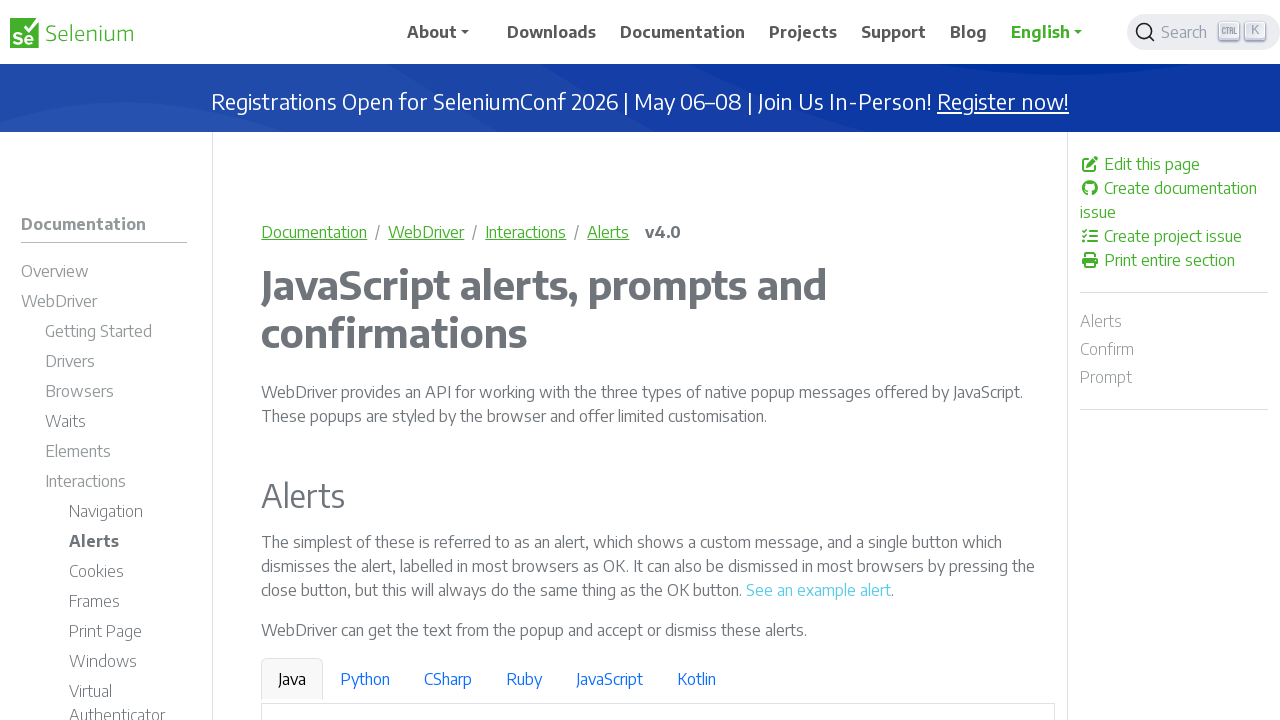